Validates that the sum of individual amounts in a table matches the displayed total amount

Starting URL: https://rahulshettyacademy.com/AutomationPractice/

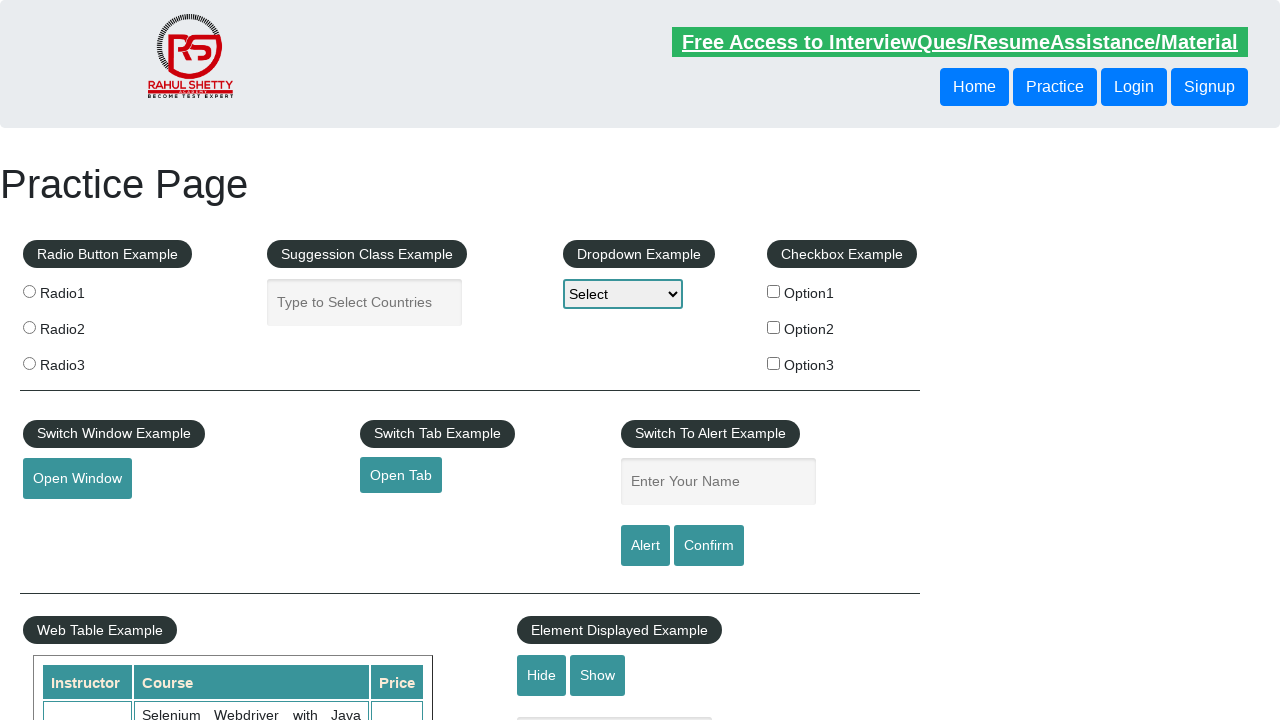

Located all amount cells from the 4th column of the fixed header table
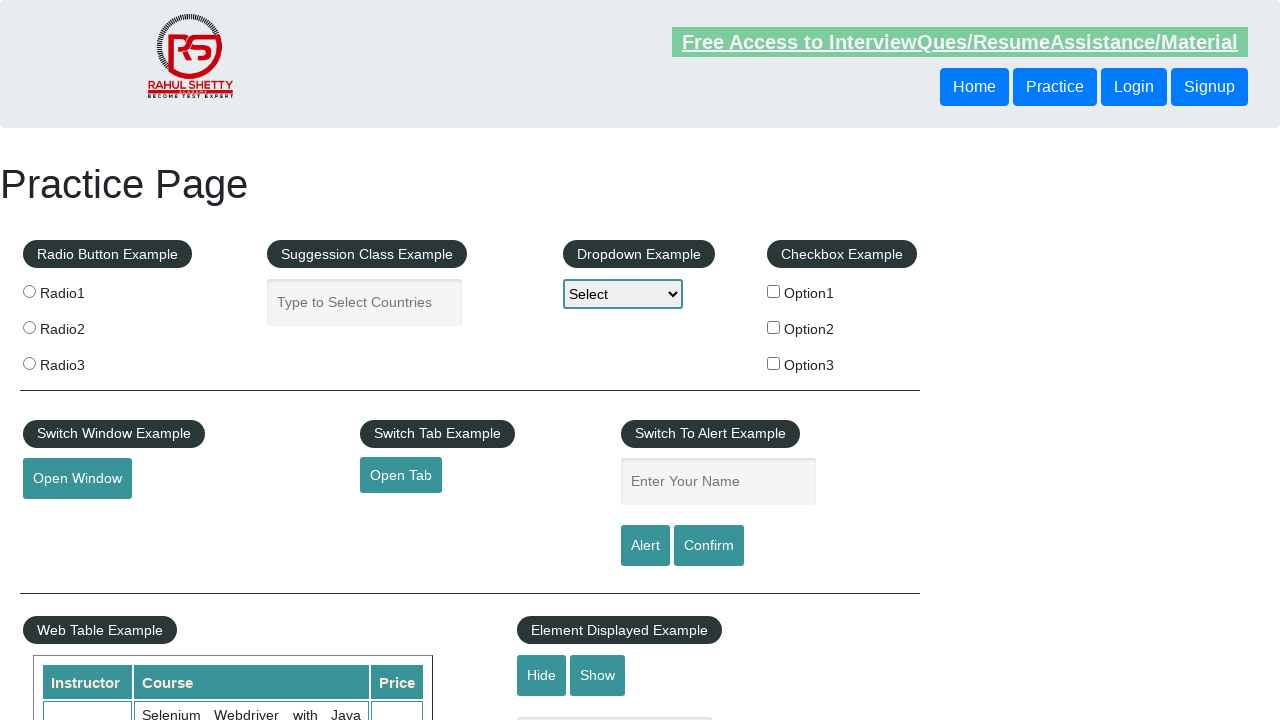

Calculated sum of all individual amounts: 296
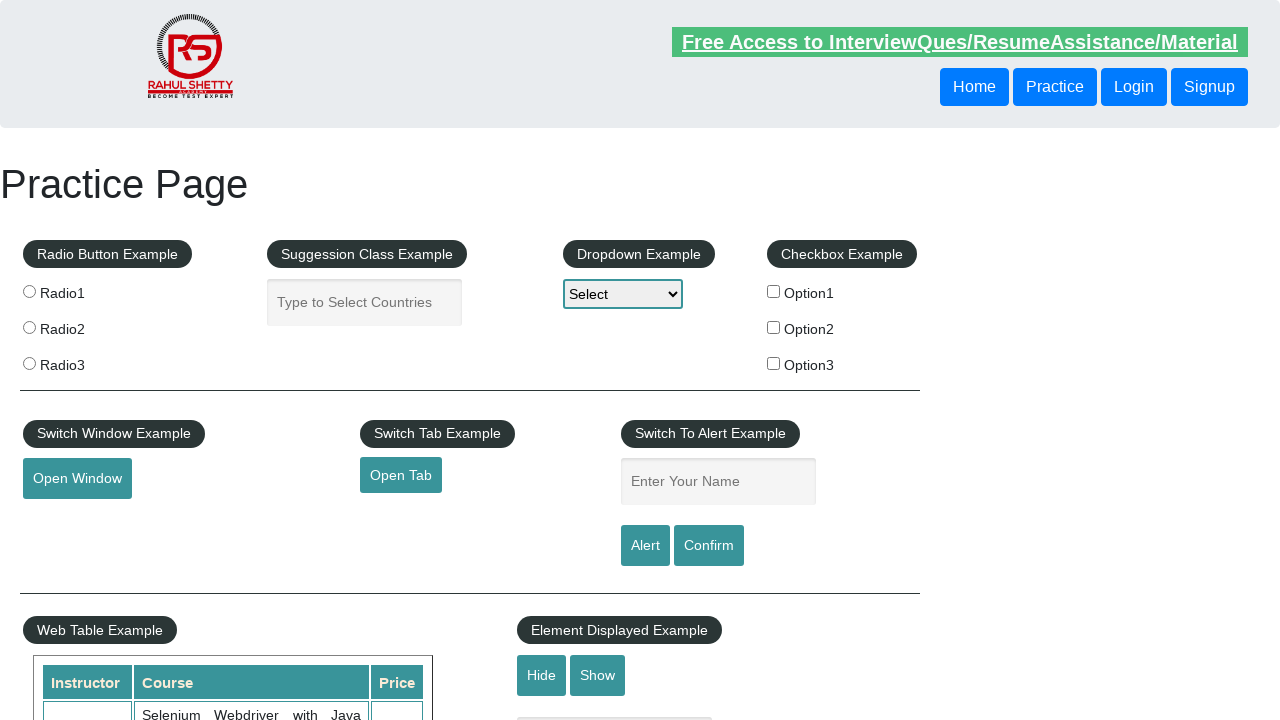

Retrieved the displayed total amount text
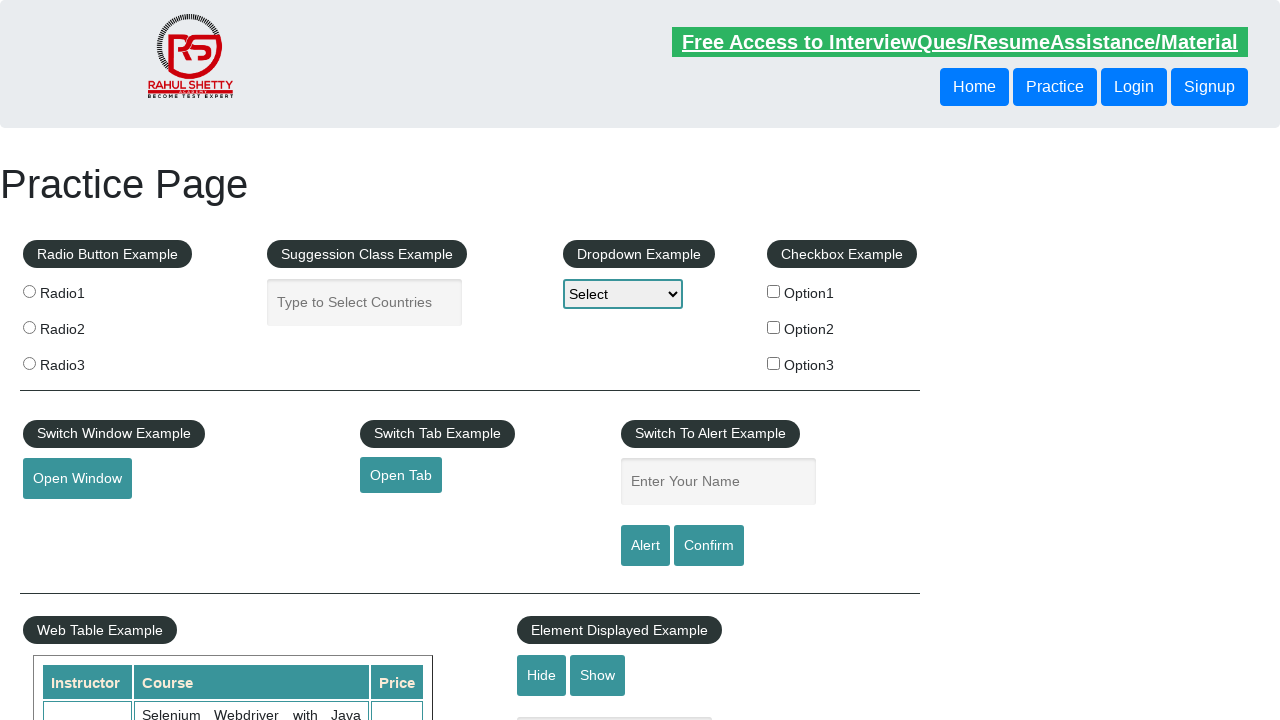

Parsed displayed total amount: 296
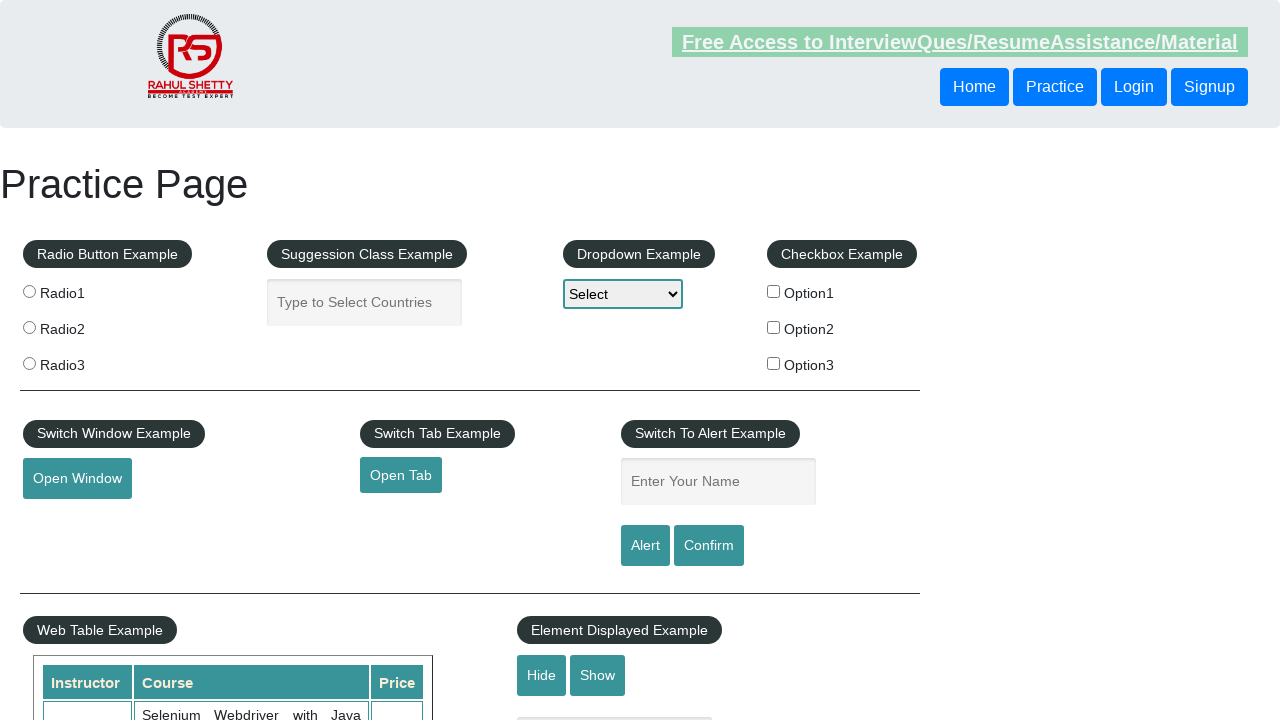

Verified that calculated sum (296) matches displayed total (296)
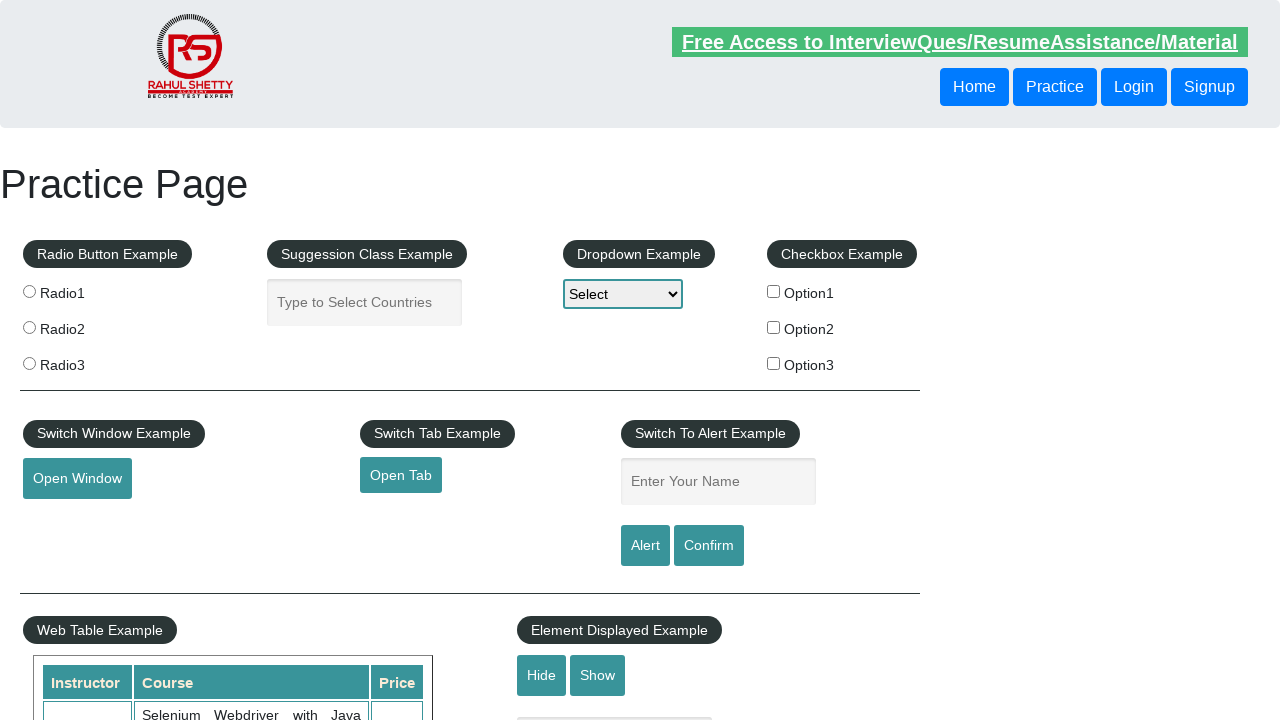

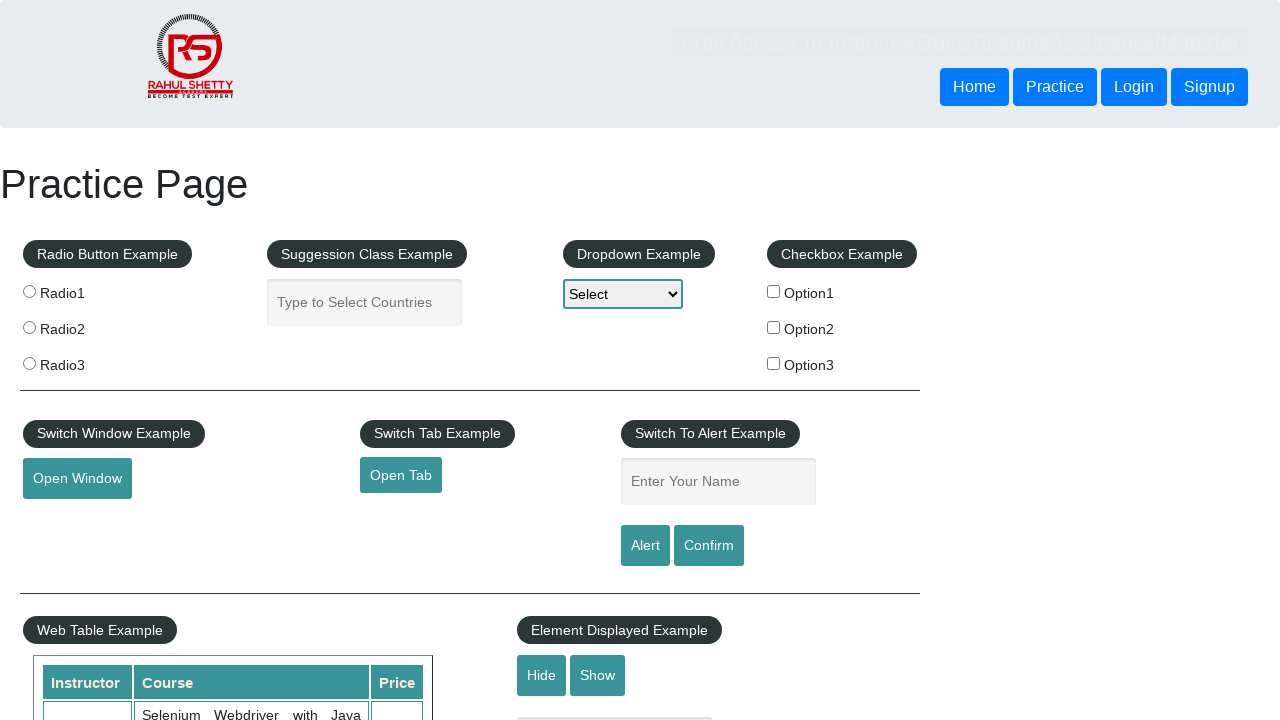